Tests checkbox functionality by clicking red and green checkboxes, then verifying selection states of multiple checkboxes

Starting URL: https://selenium08.blogspot.com/2019/07/check-box-and-radio-buttons.html

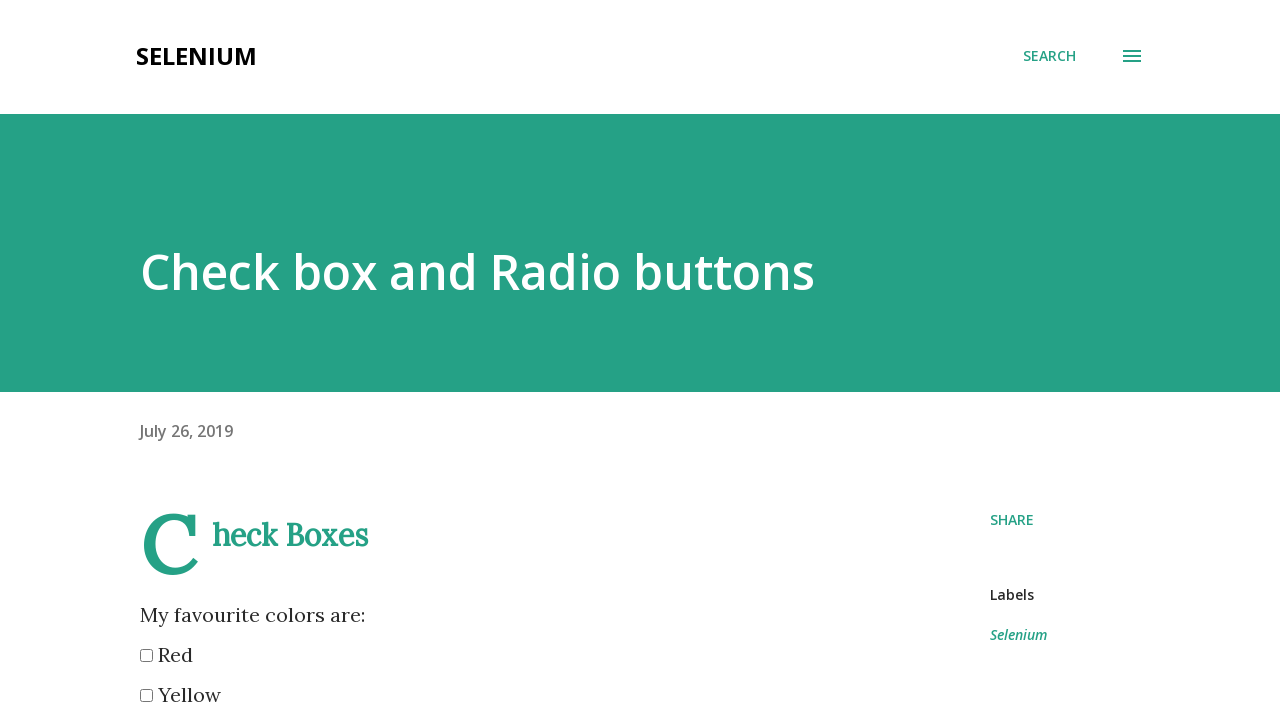

Clicked red checkbox at (146, 656) on input[value='red']
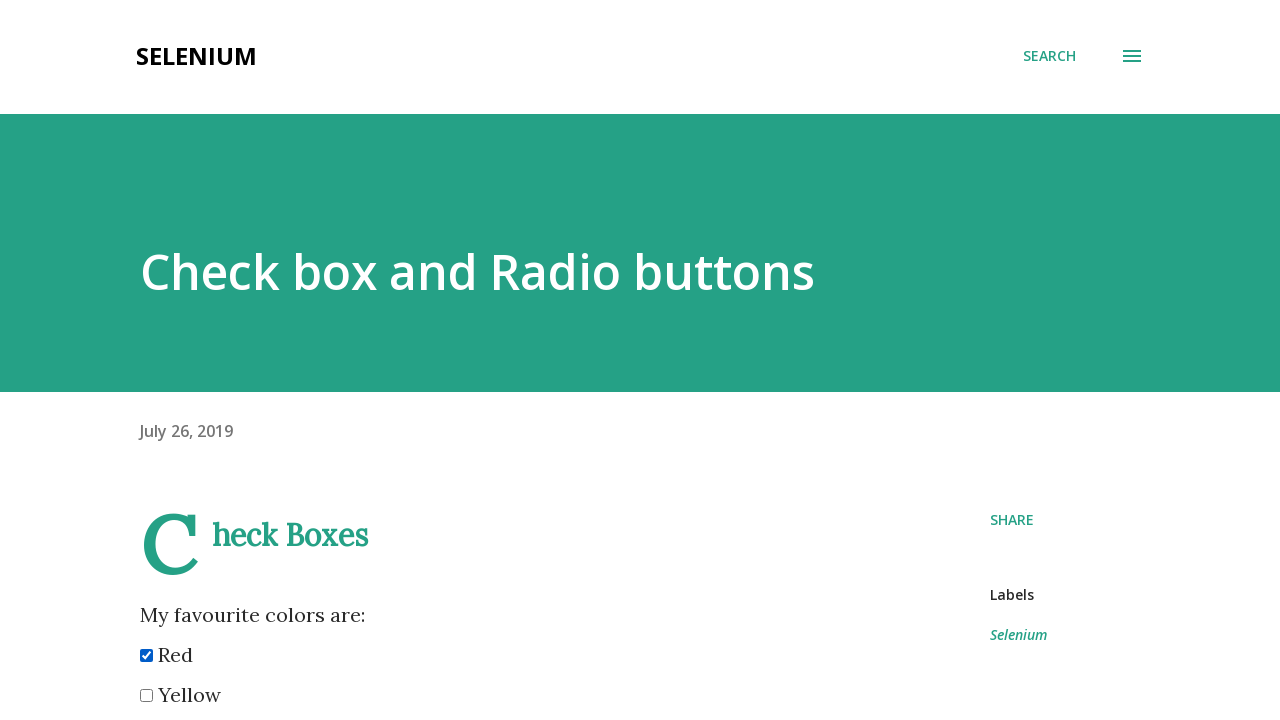

Clicked green checkbox at (146, 360) on input[value='green']
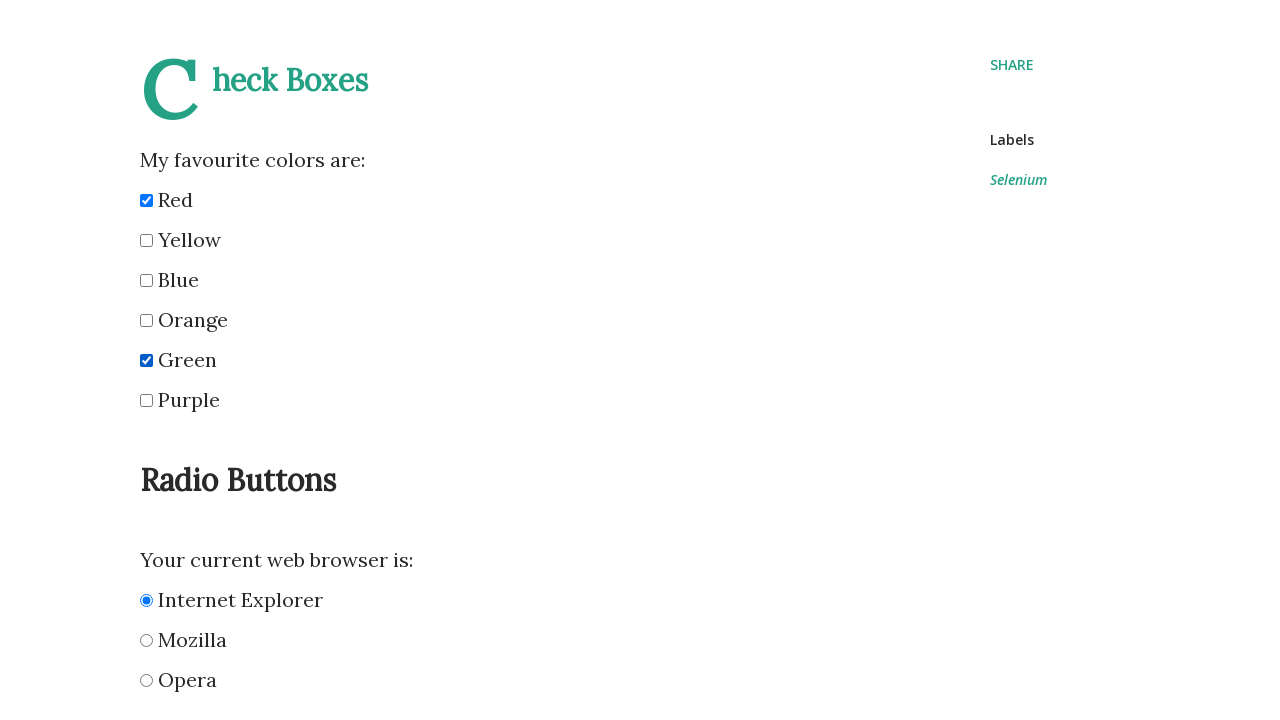

Located red checkbox element
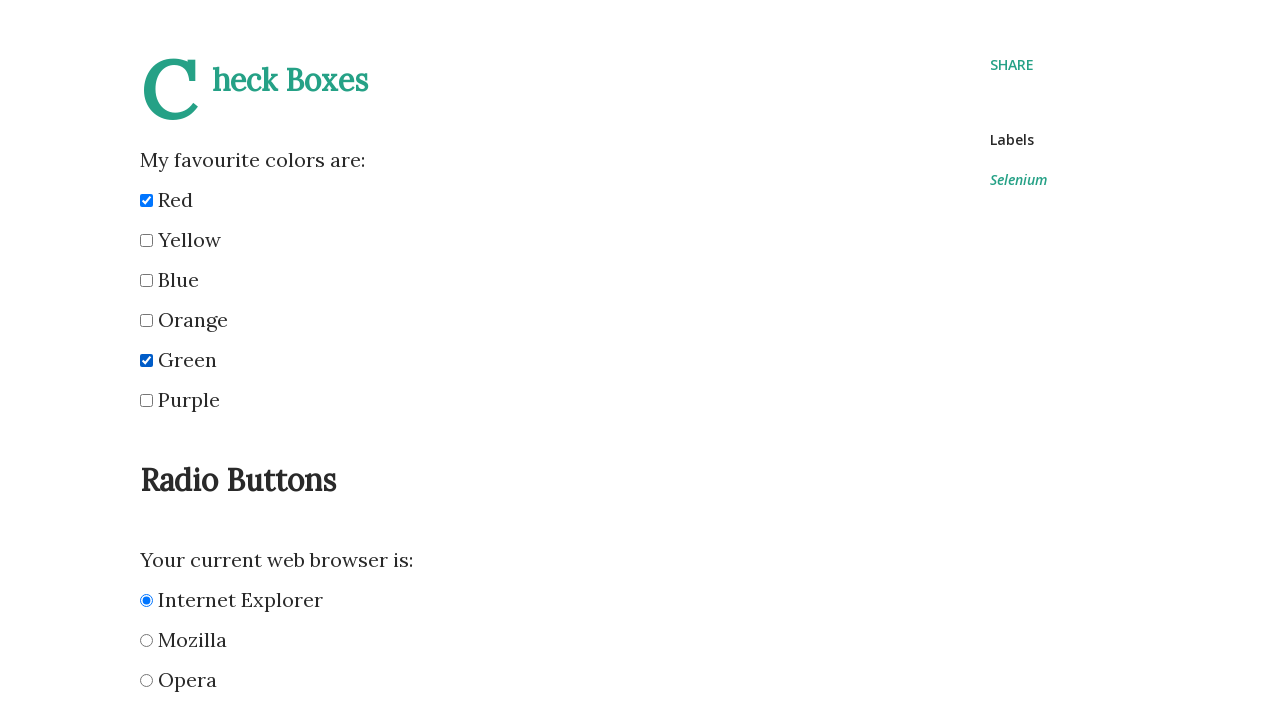

Verified red checkbox is selected
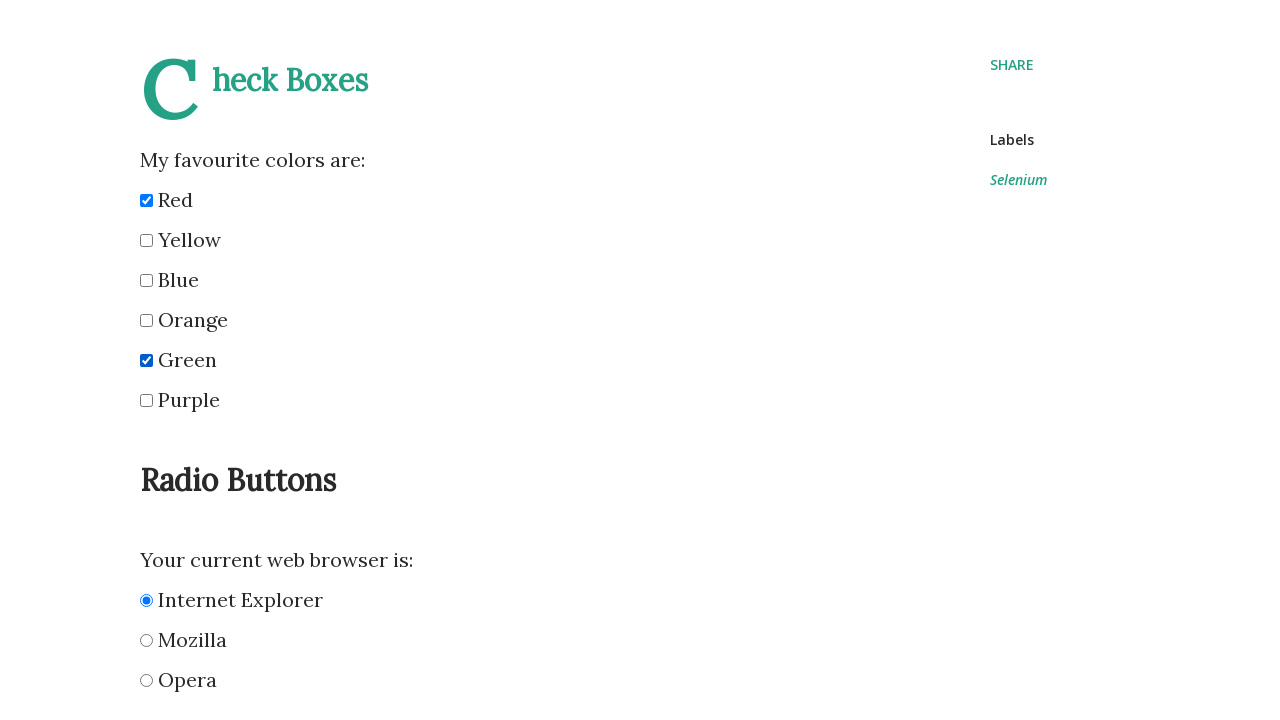

Located orange checkbox element
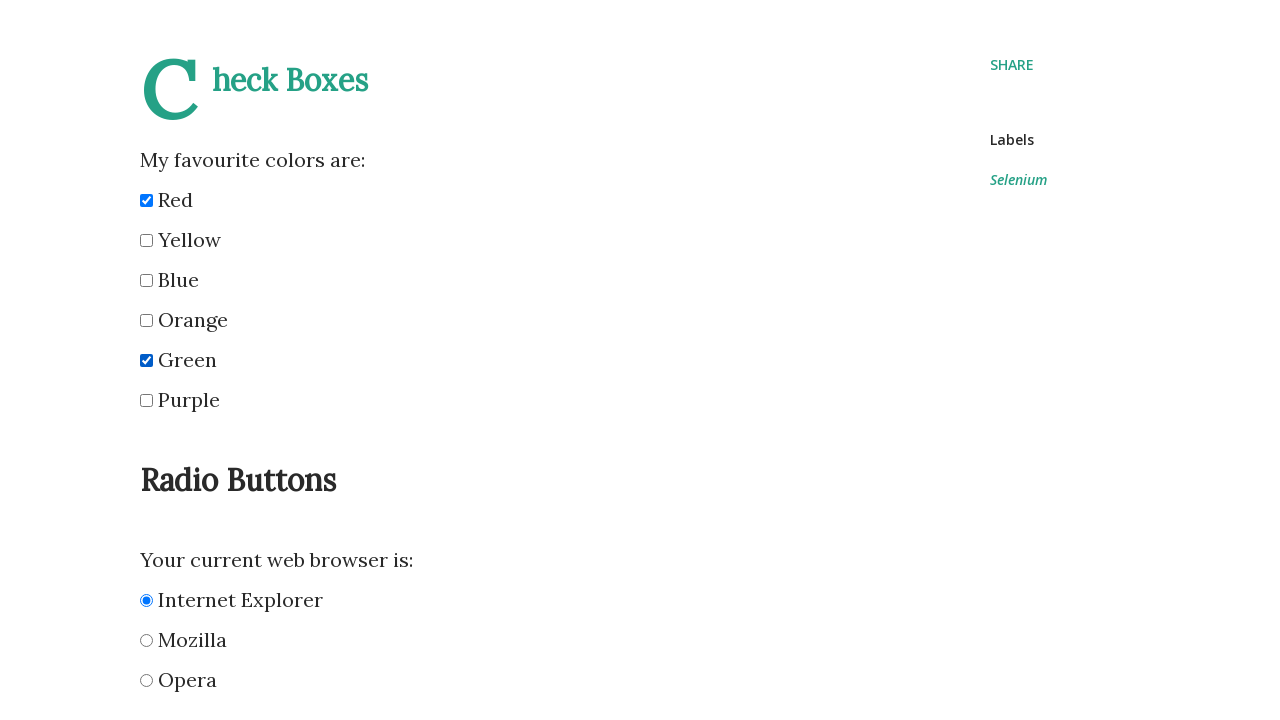

Verified orange checkbox is not selected
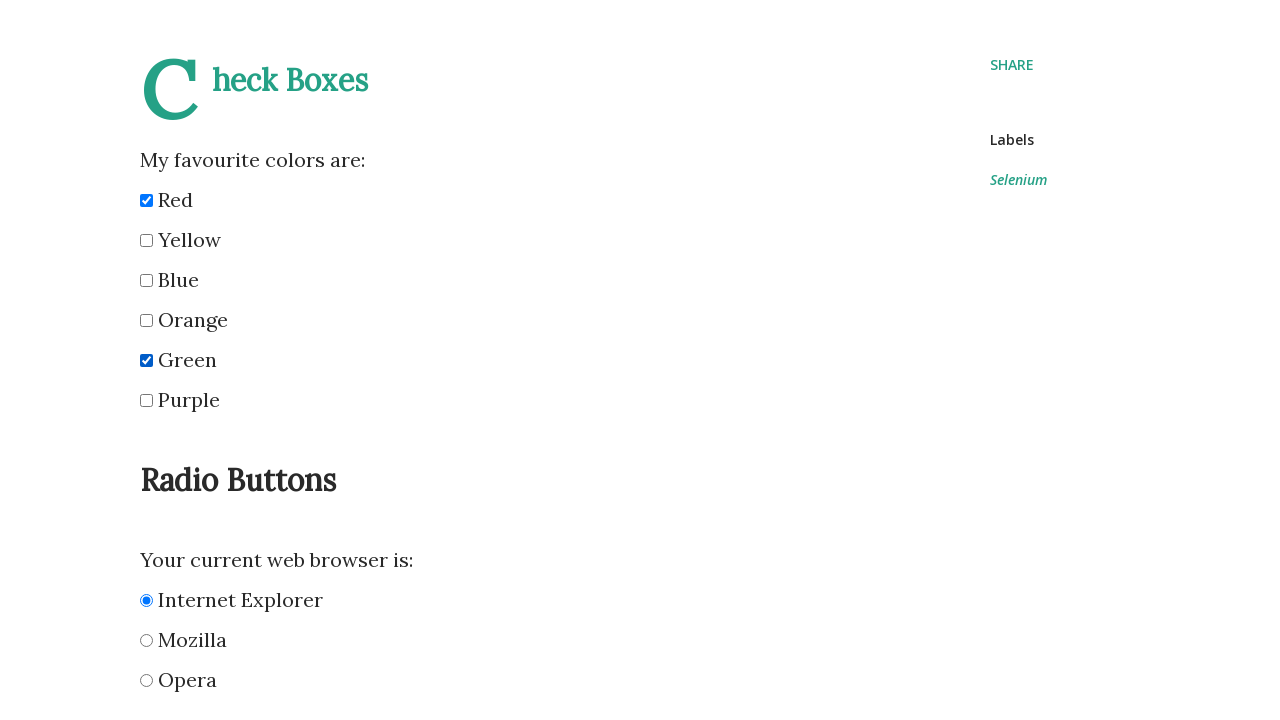

Located blue checkbox element
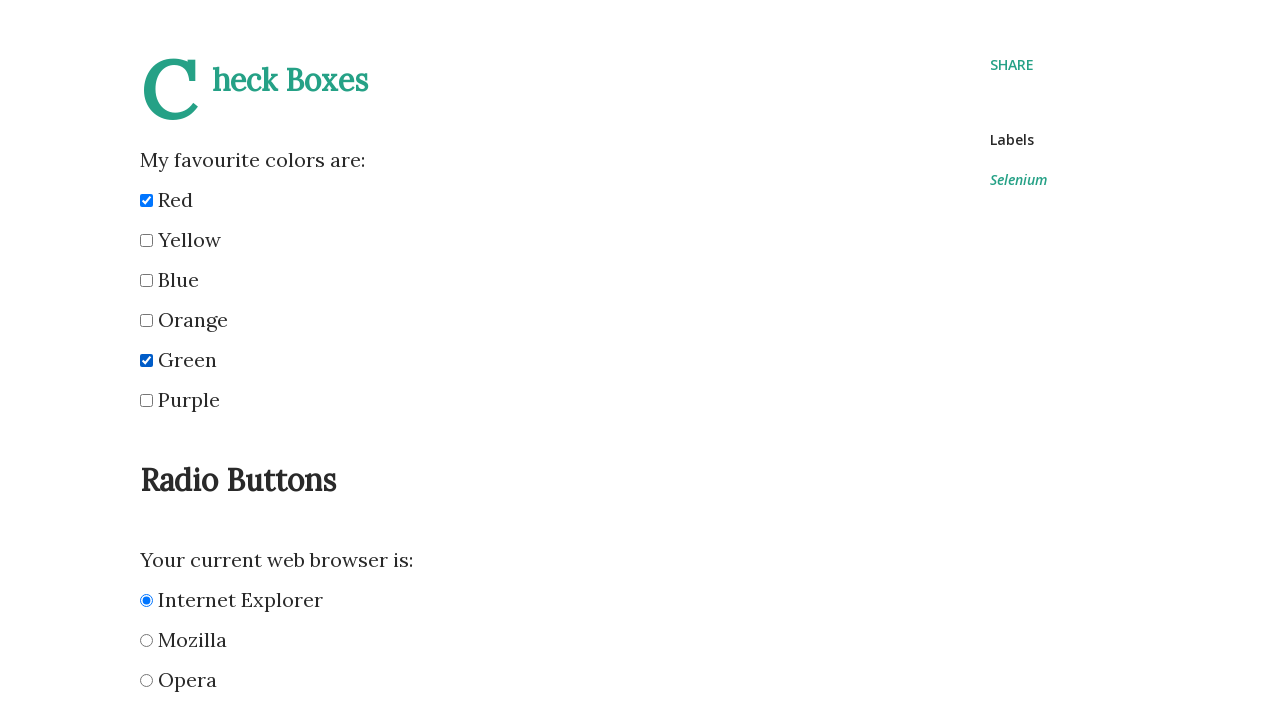

Verified blue checkbox is enabled
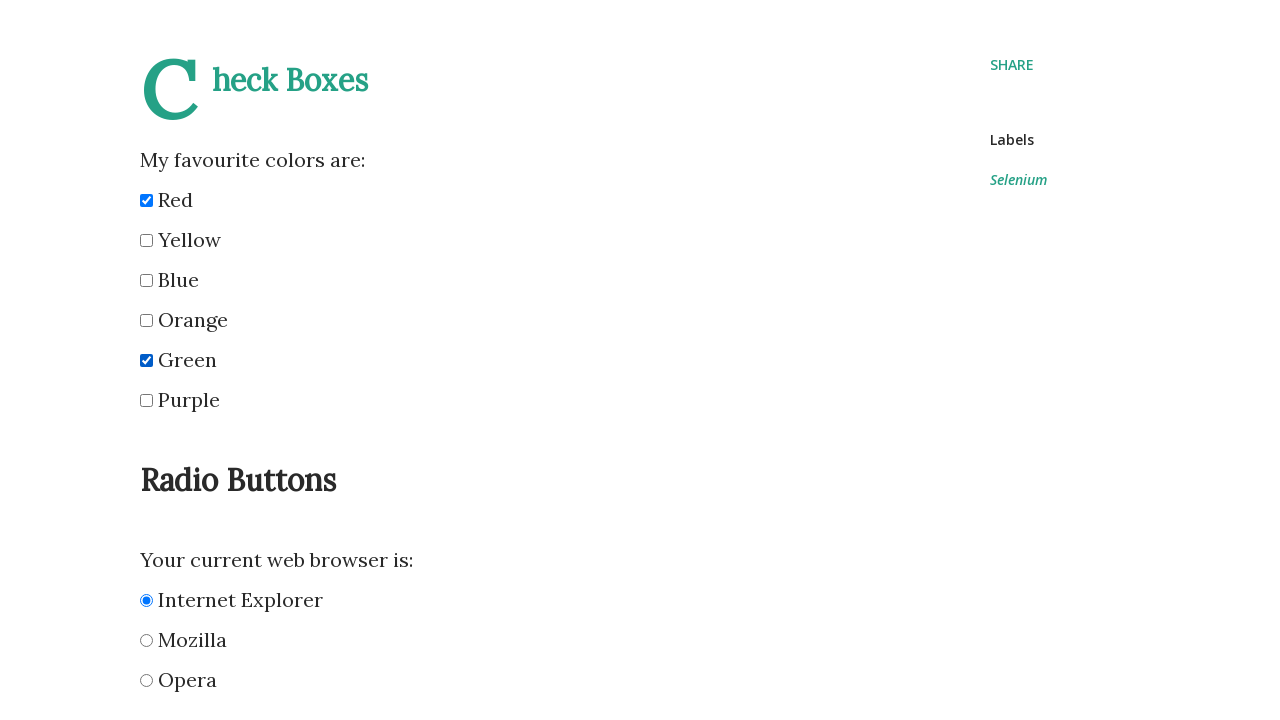

Located green checkbox element
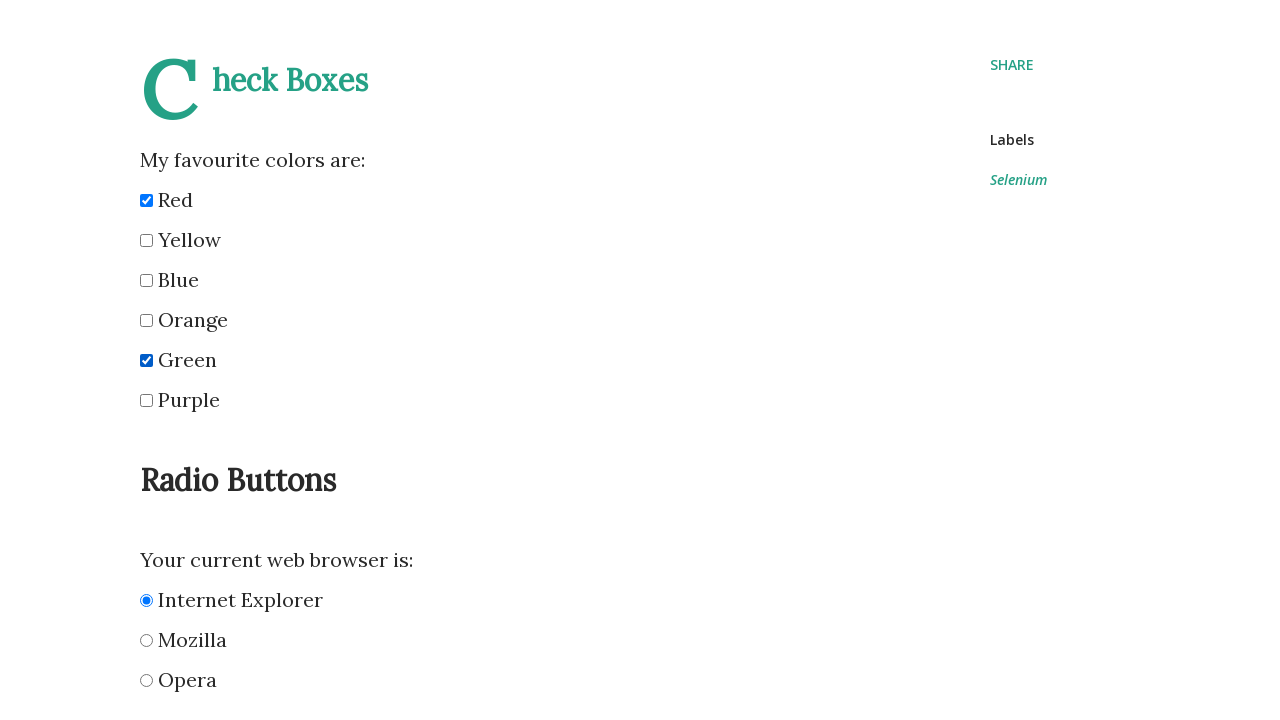

Verified green checkbox is selected
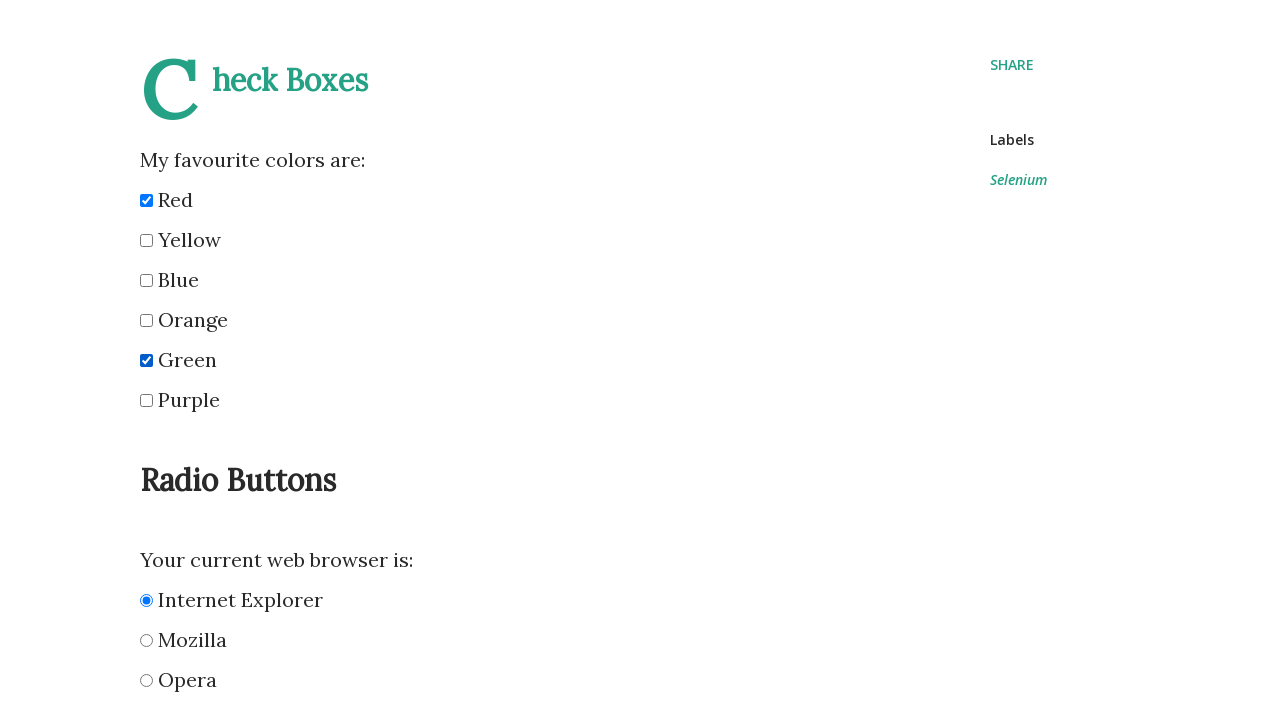

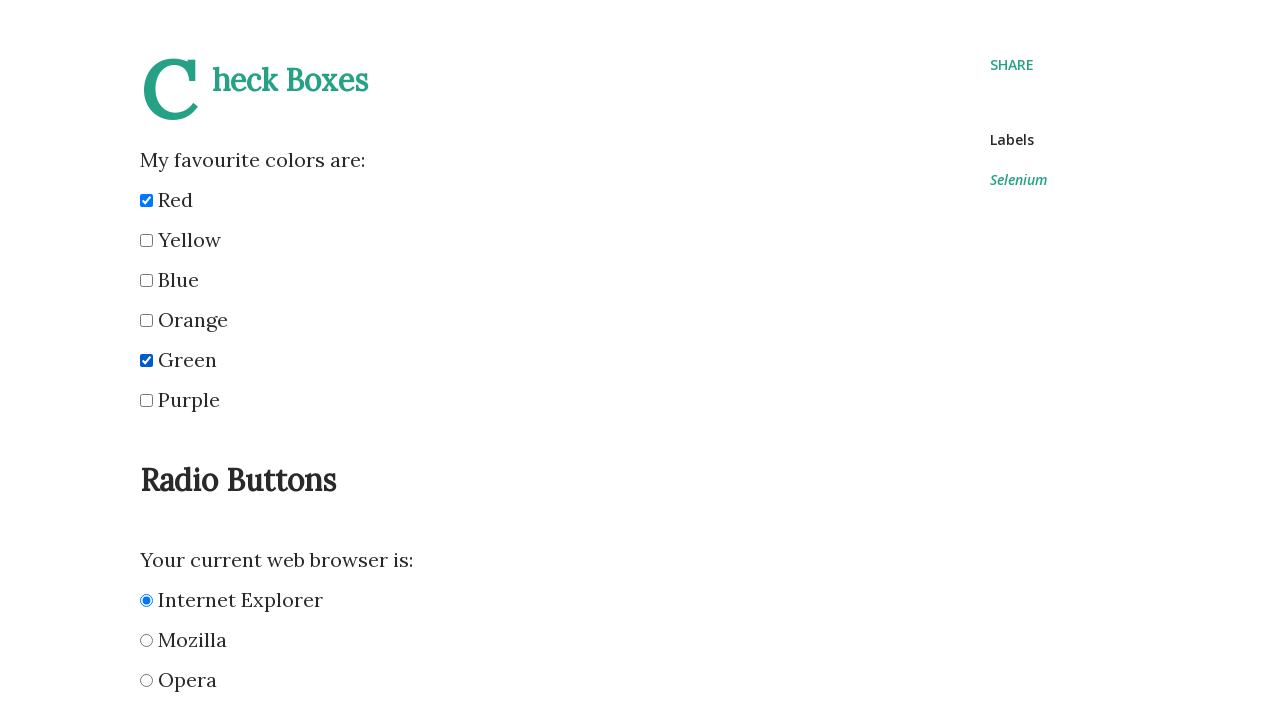